Tests keyboard actions by typing "Selenium" with shift key for capitalization into a name field, then using tab and enter keys to trigger an alert dialog which is then dismissed.

Starting URL: https://rahulshettyacademy.com/AutomationPractice/

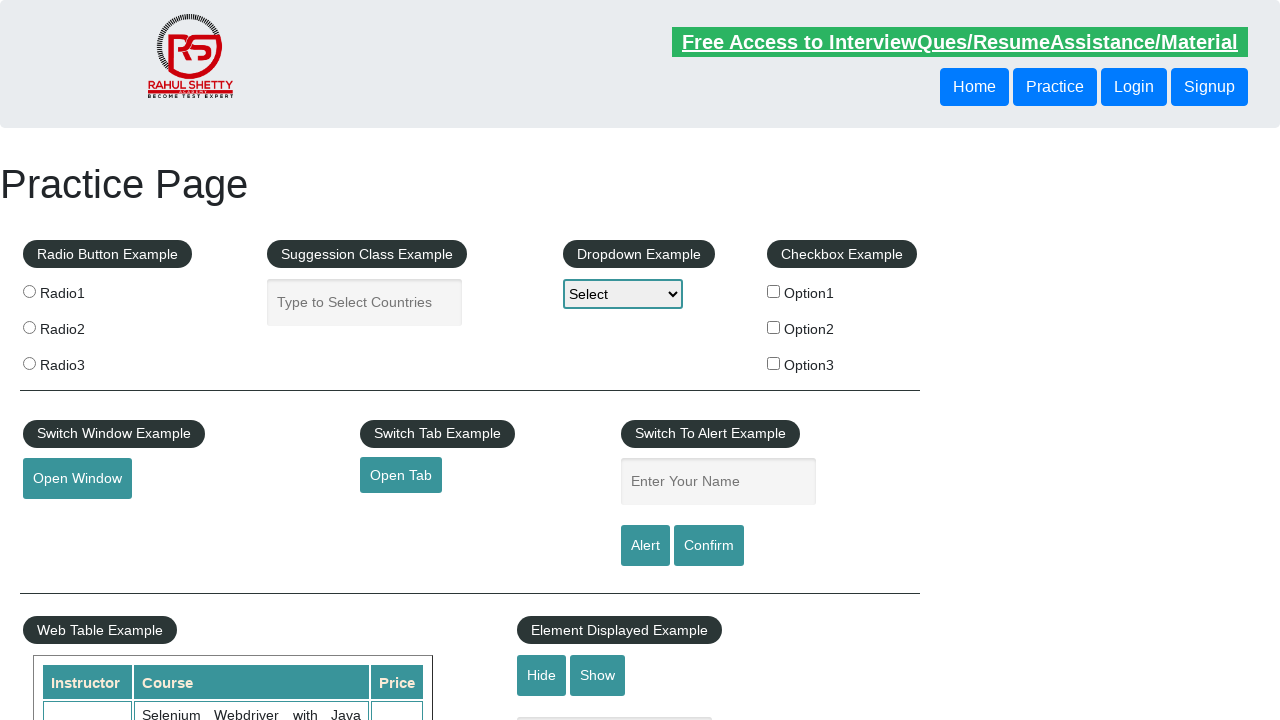

Scrolled to and focused on the name input field
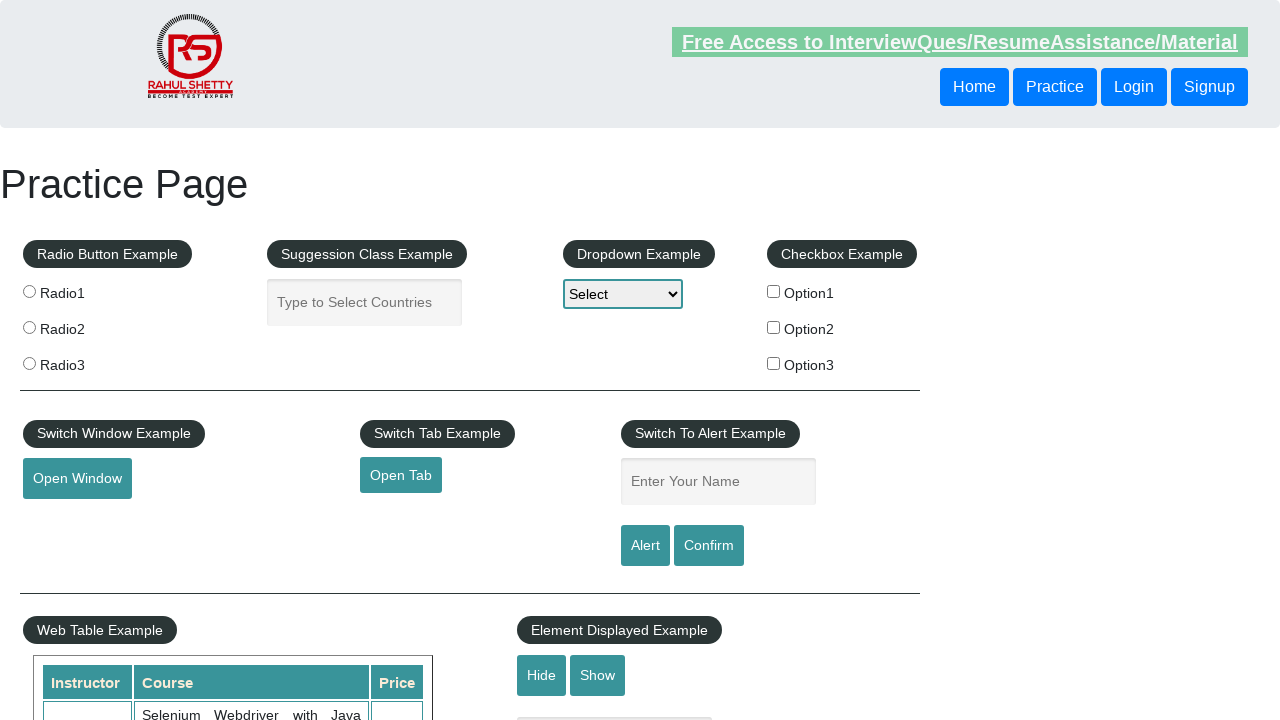

Typed capital 'S' using Shift+S keyboard action on xpath=//input[@id='name']
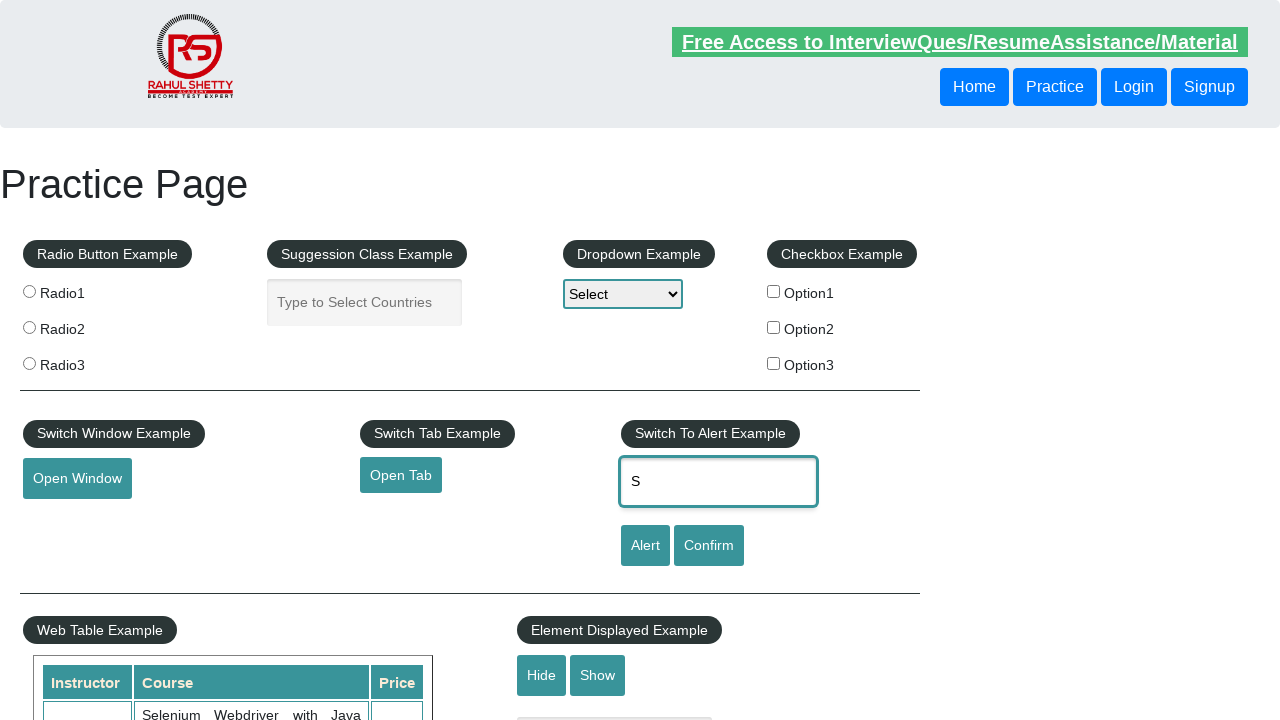

Typed 'elenium' to complete 'Selenium' on xpath=//input[@id='name']
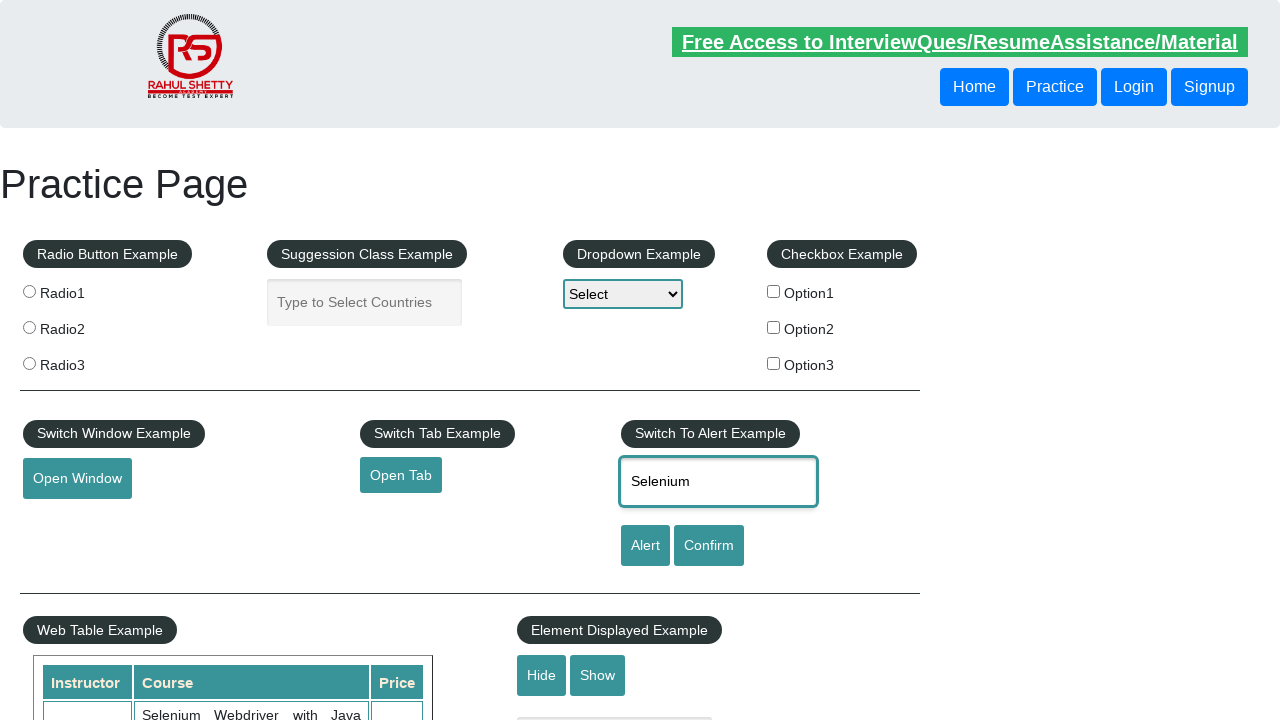

Pressed Tab key once
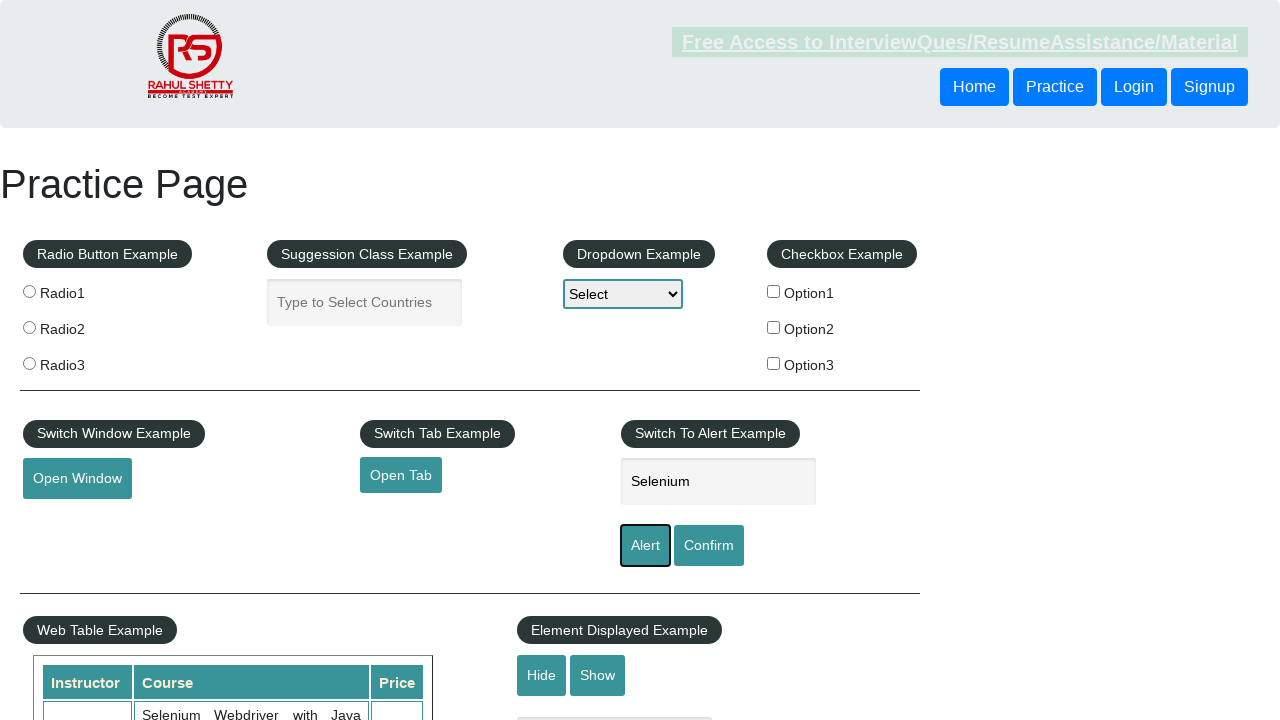

Pressed Tab key second time
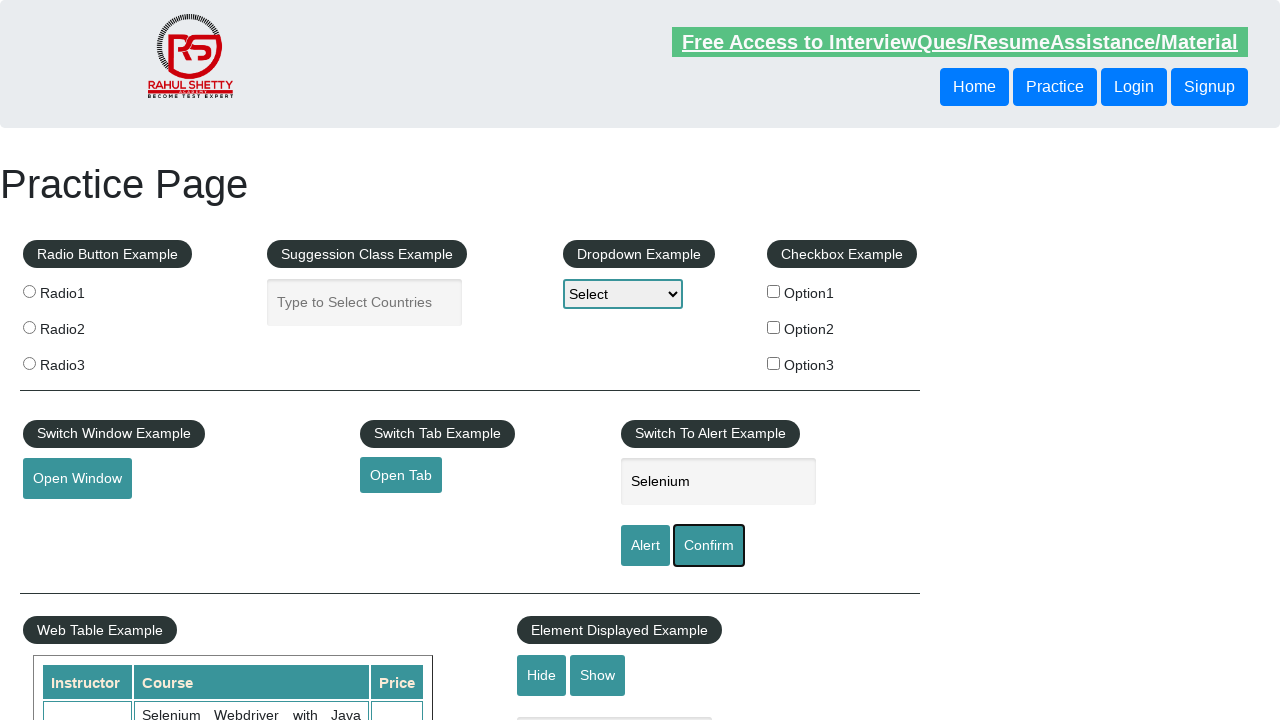

Pressed Enter key to trigger alert dialog
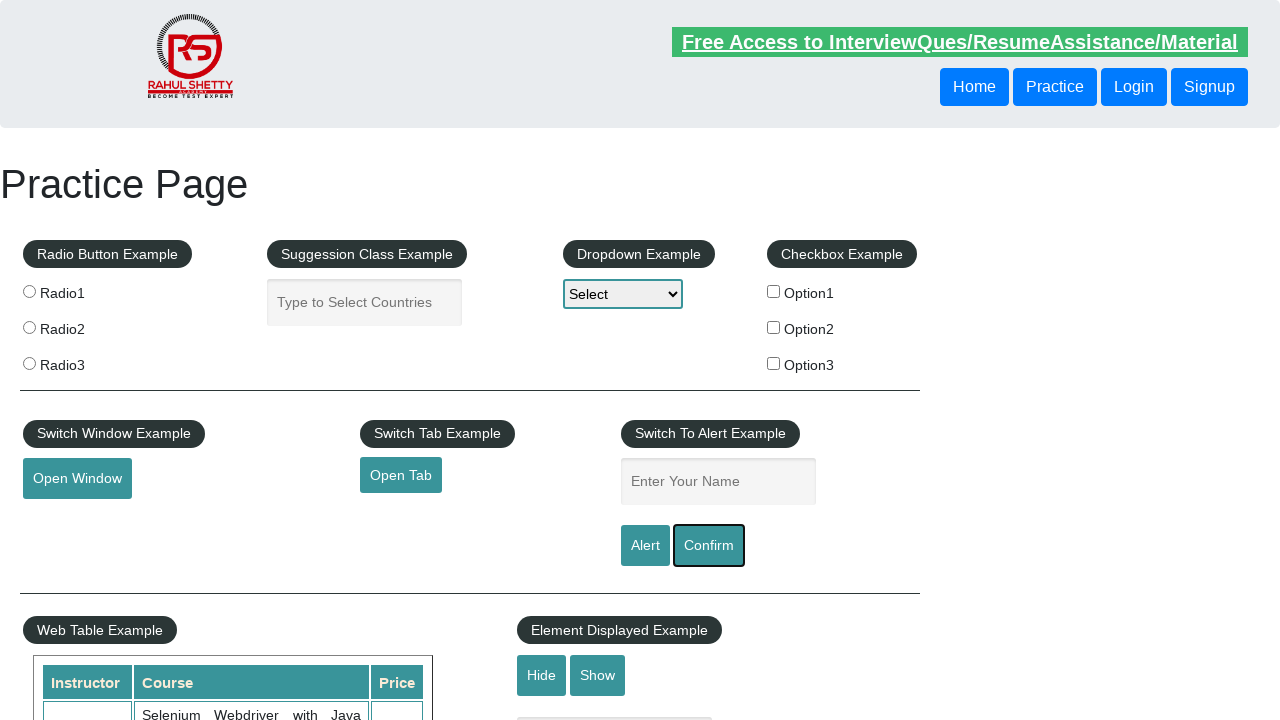

Set up dialog handler to dismiss any alerts
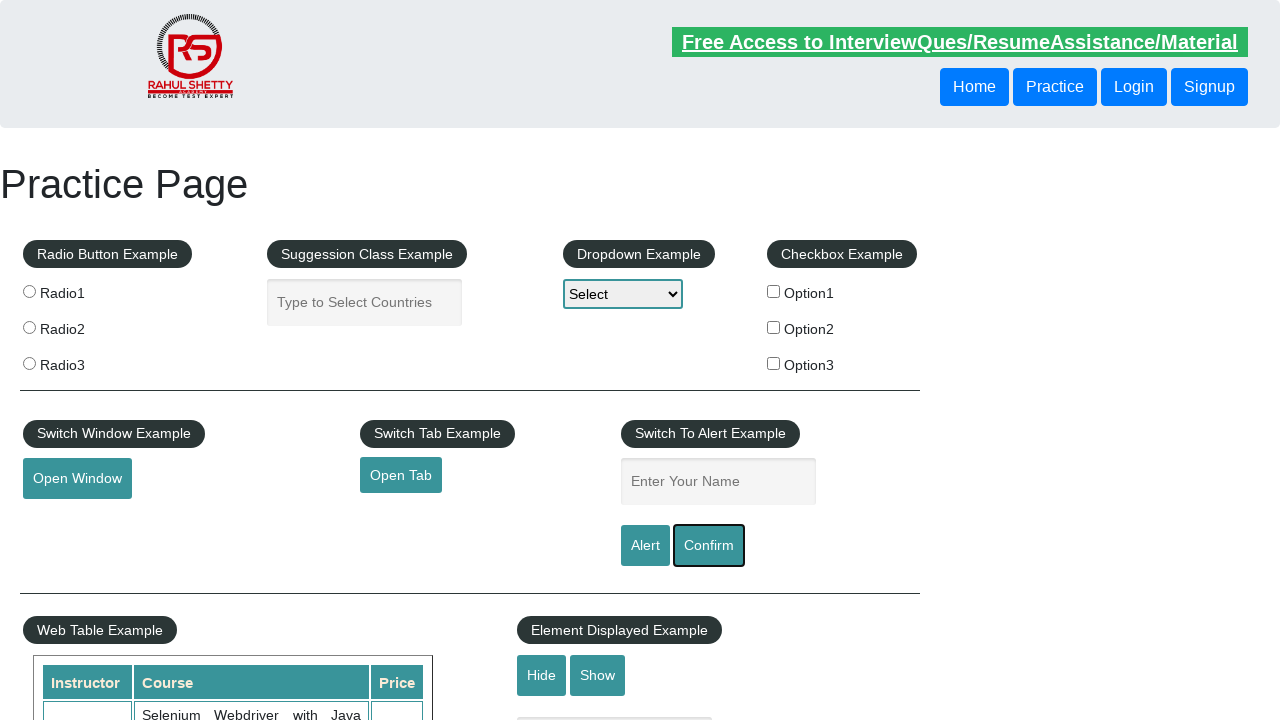

Waited 1000ms for alert dialog to appear
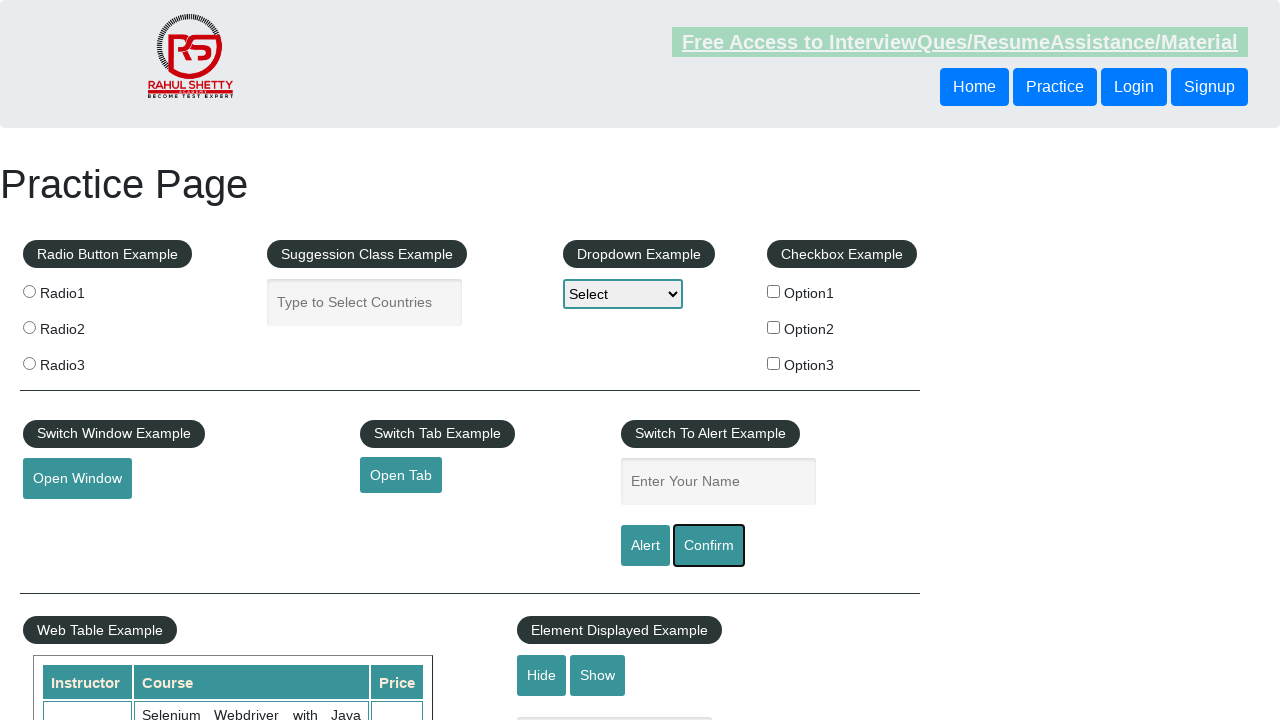

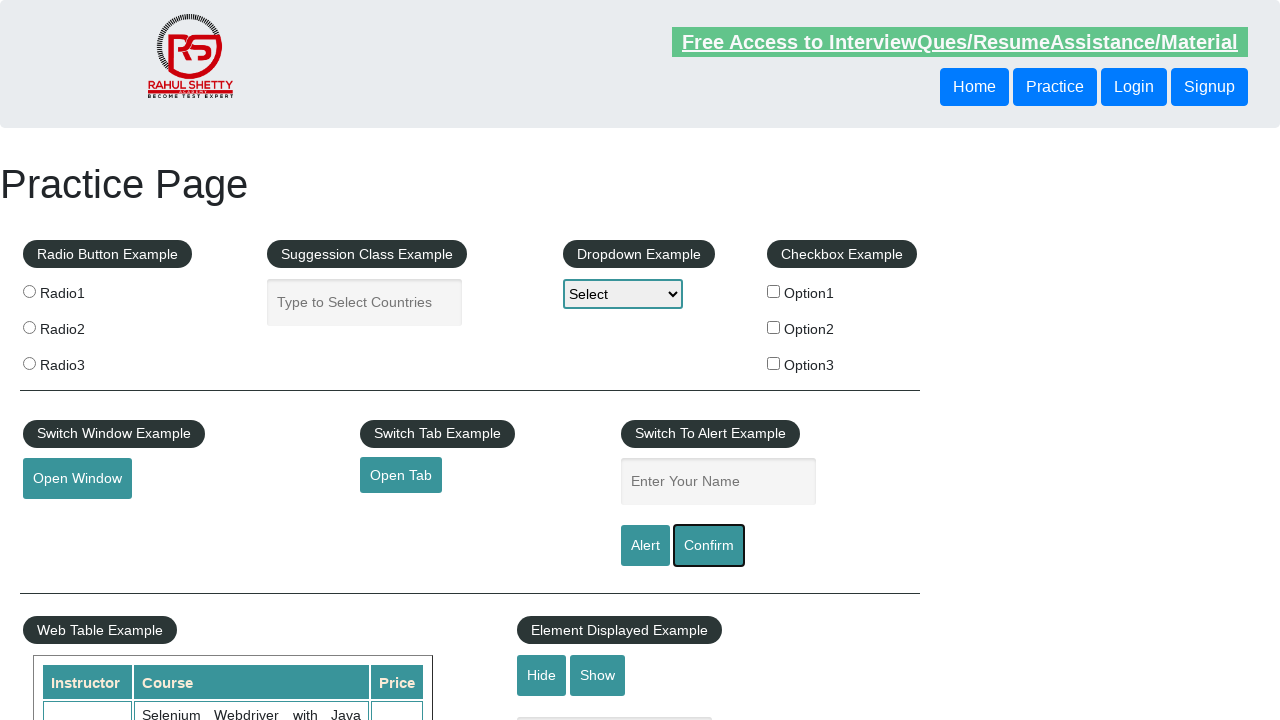